Tests frame handling by navigating to a frames demo page, accessing a frame by URL, and filling an input field within that frame

Starting URL: https://ui.vision/demo/webtest/frames/

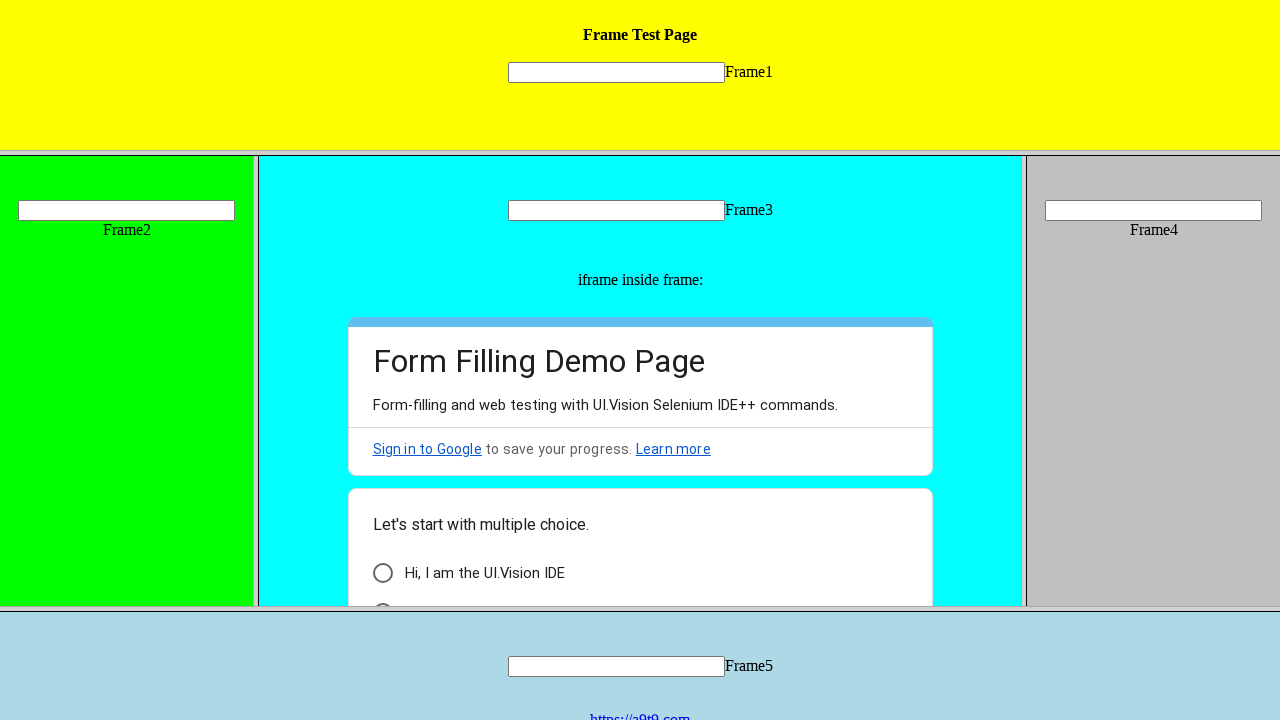

Navigated to frames demo page
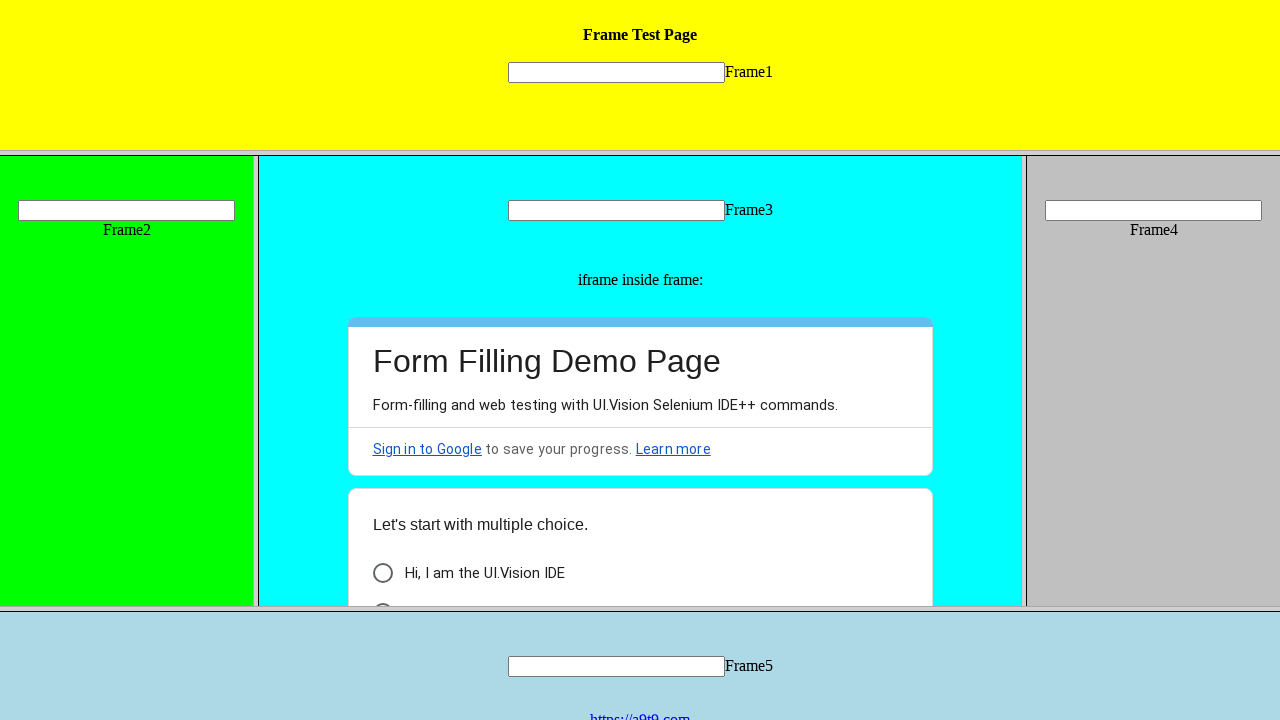

Retrieved frame by URL: frame_1.html
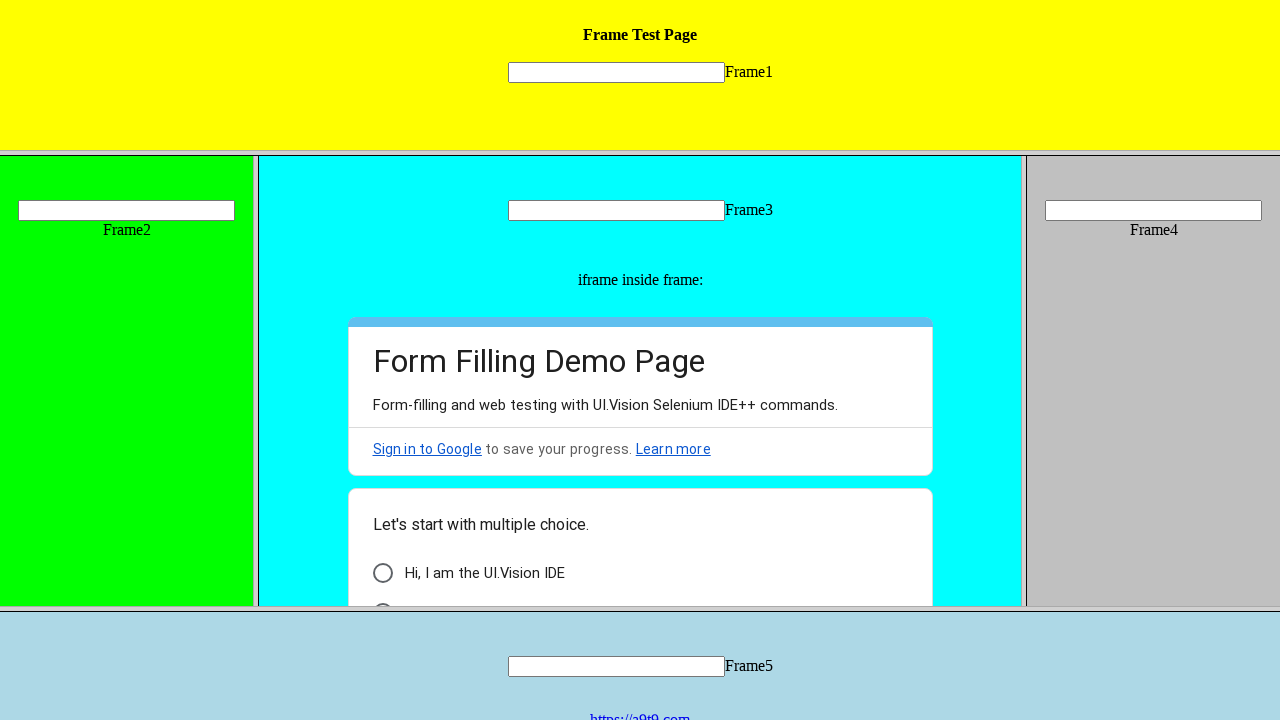

Filled input field in frame with 'Playwright' on input[name="mytext1"]
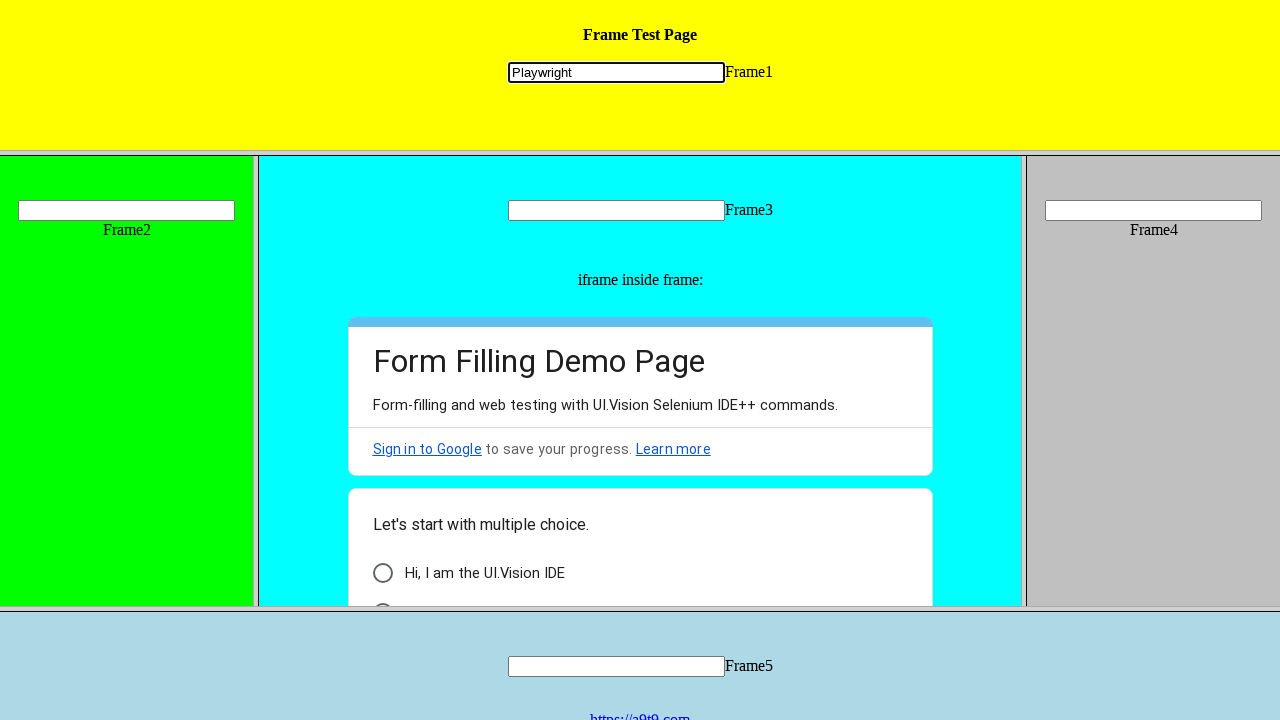

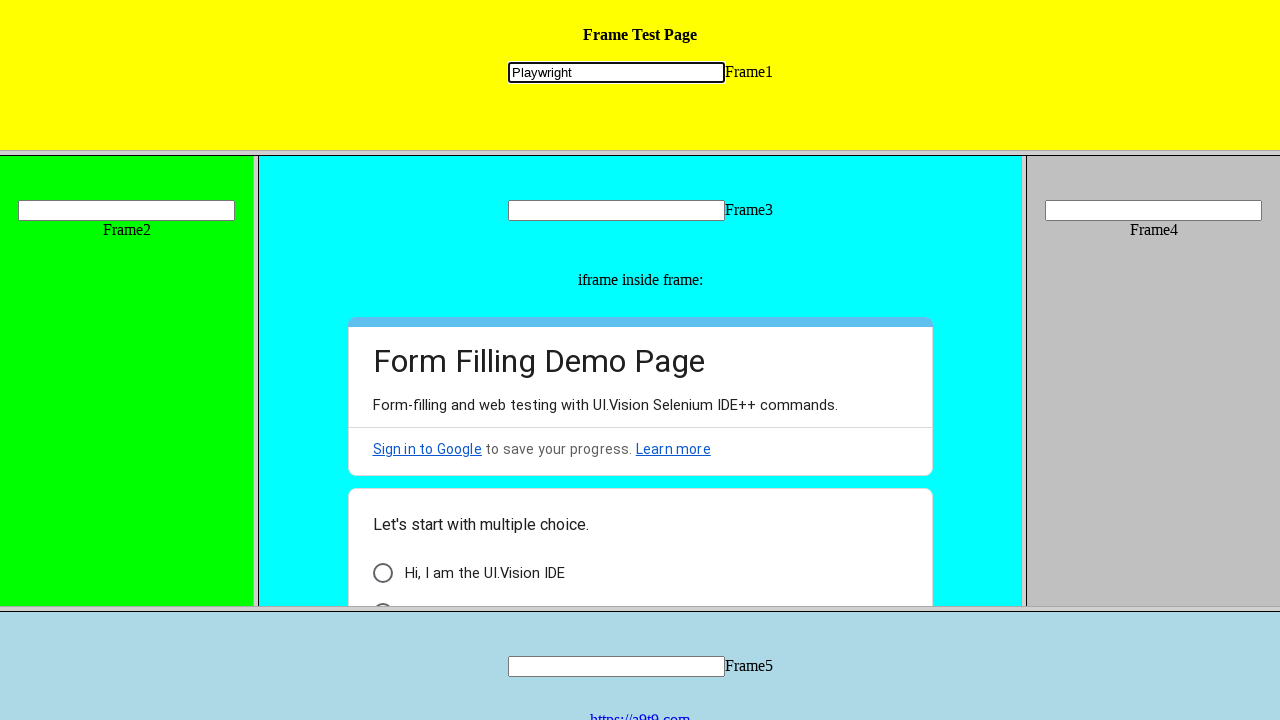